Tests VWO login form validation by entering invalid credentials and verifying the error message

Starting URL: https://app.vwo.com

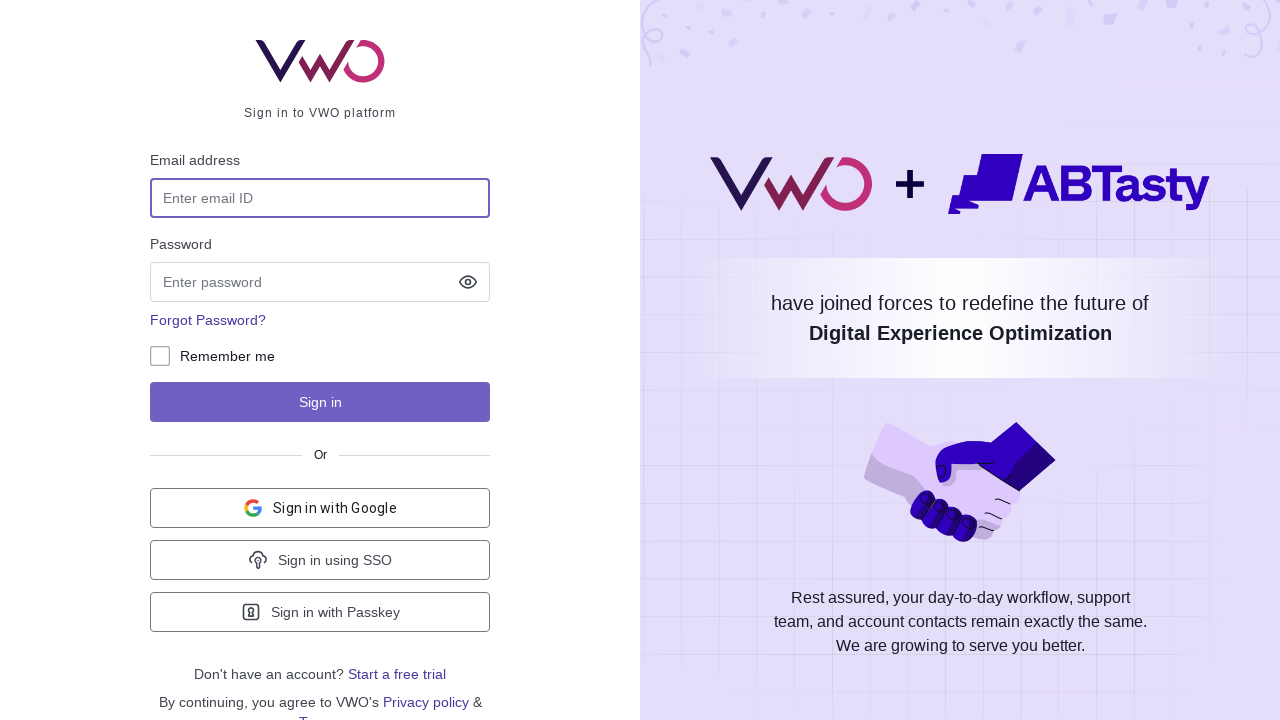

Filled username field with 'admin@admin.com' on #login-username
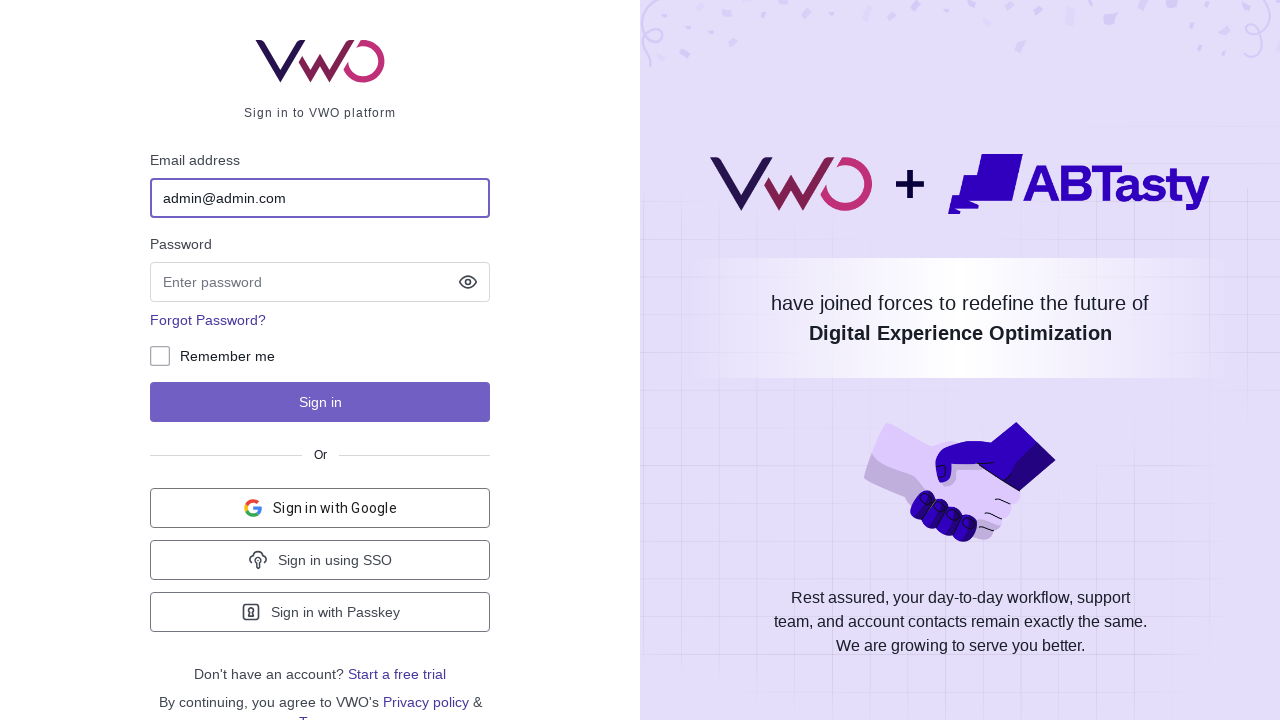

Filled password field with 'admin' on #login-password
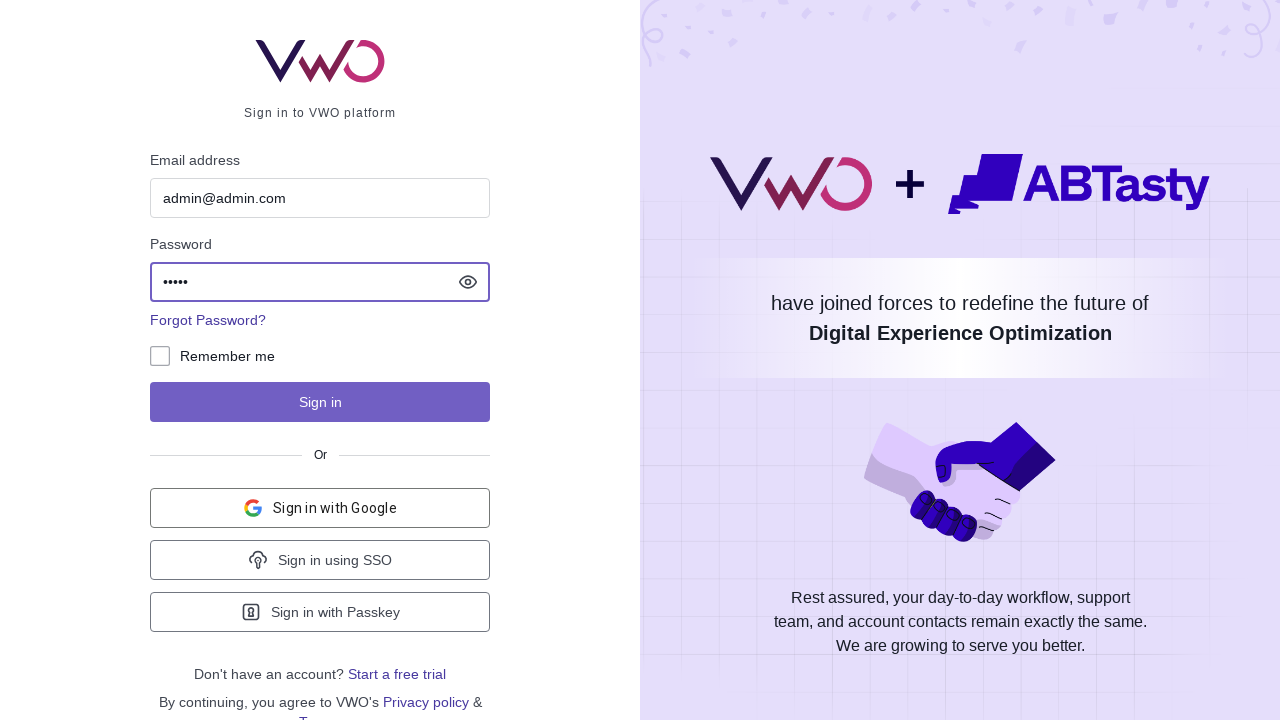

Clicked login button at (320, 402) on button[data-qa='sibequkica']
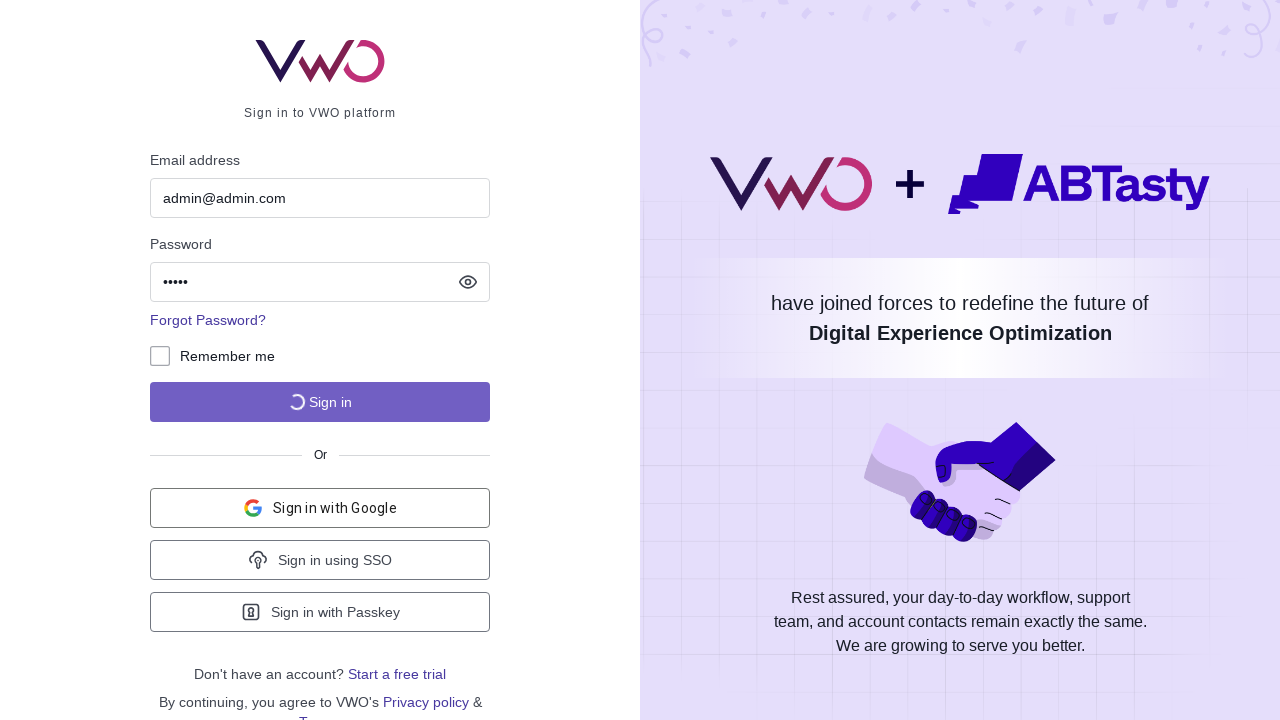

Error message appeared
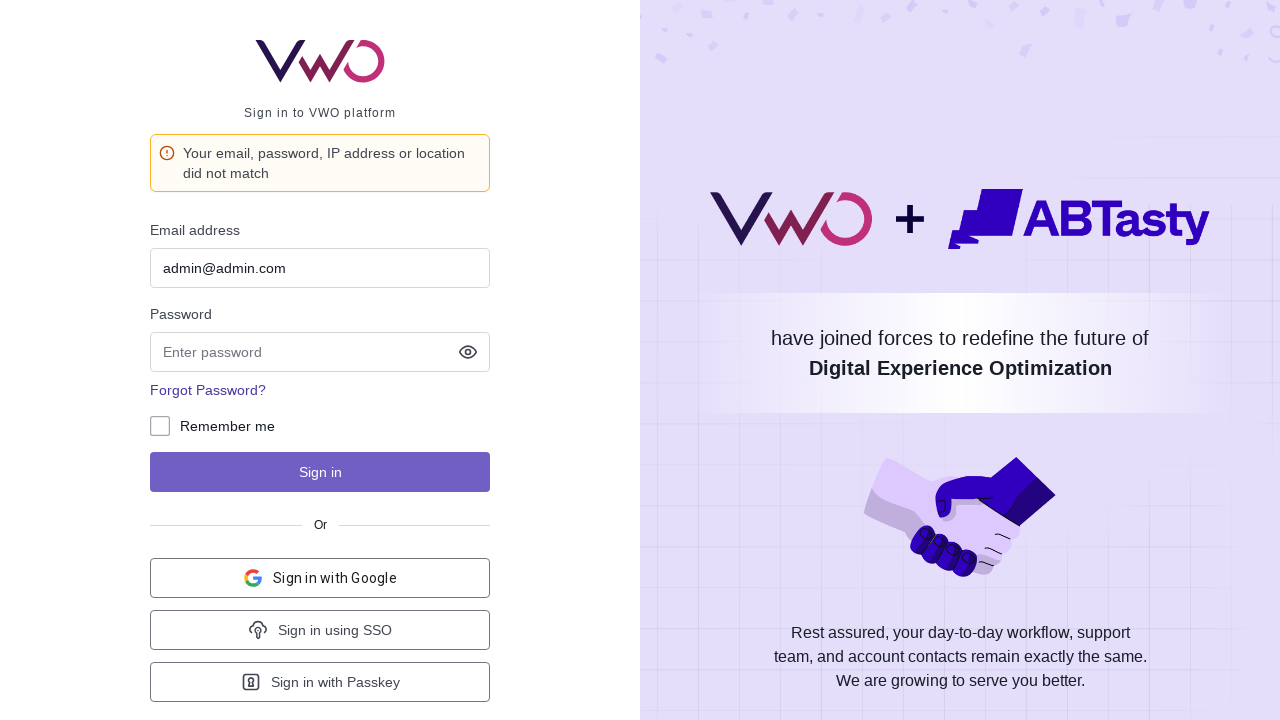

Verified error message: 'Your email, password, IP address or location did not match'
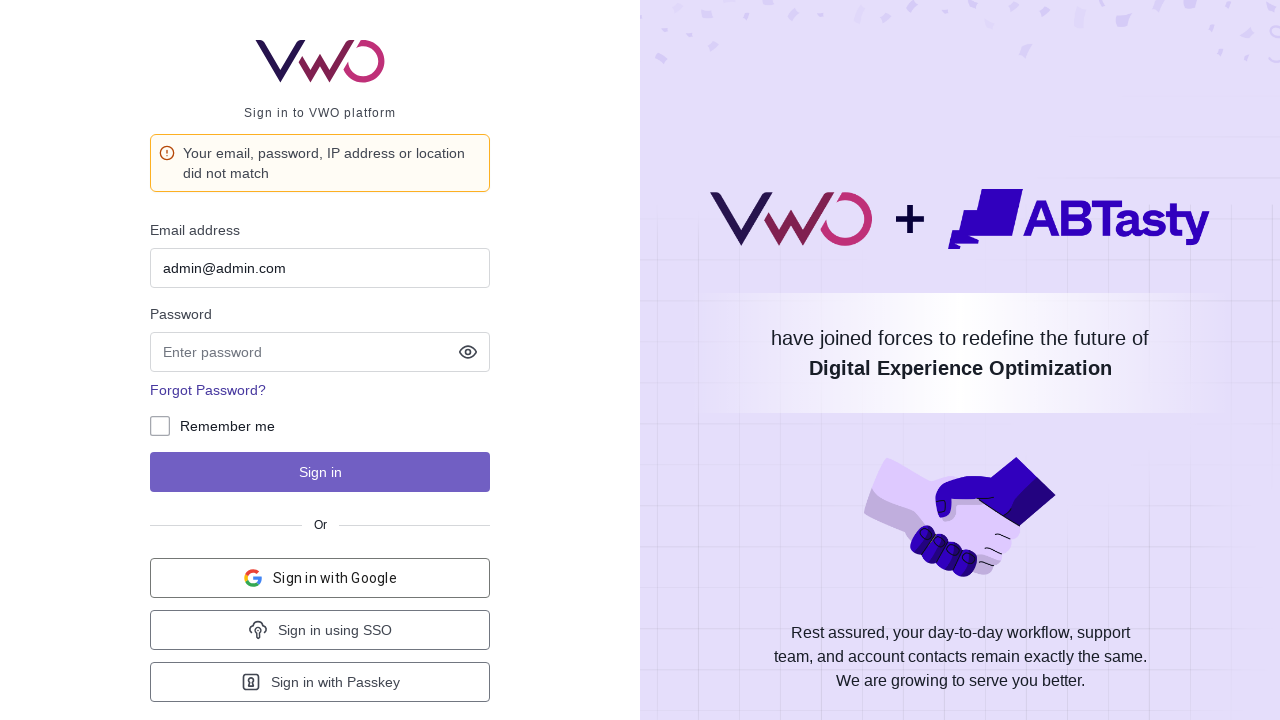

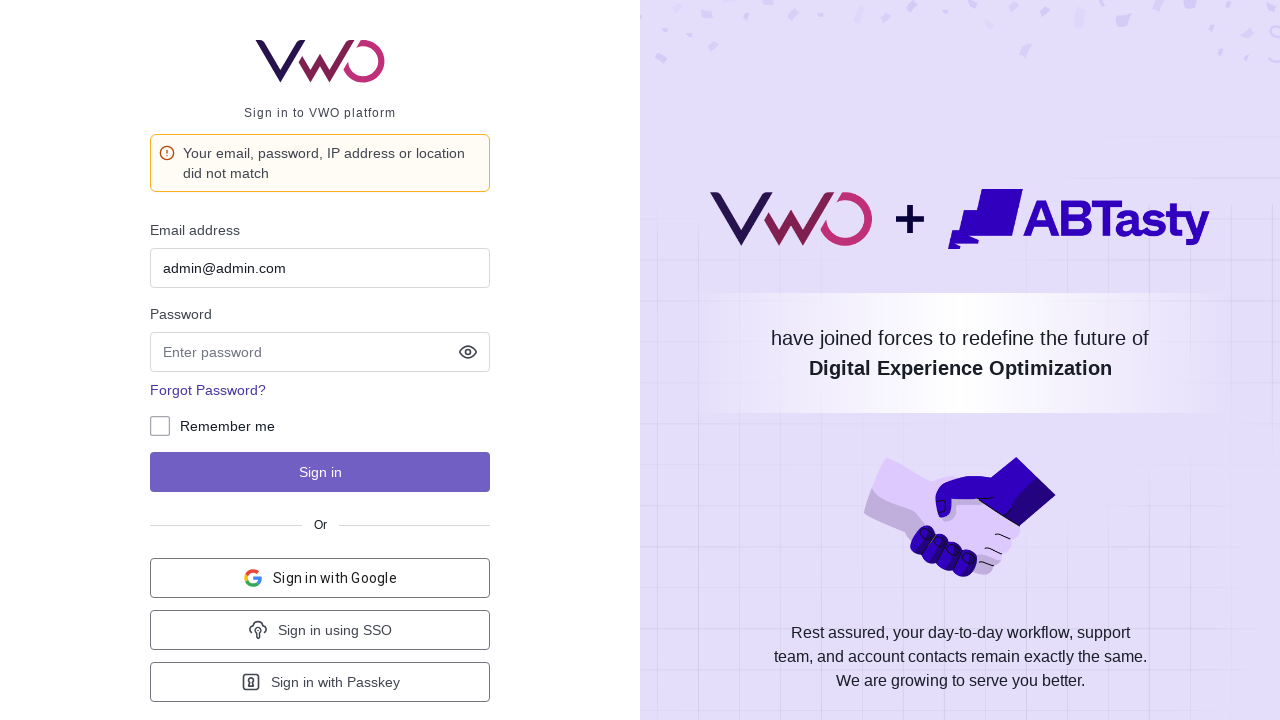